Tests the numeric input field by entering a number and using arrow keys to increment/decrement the value

Starting URL: https://test-with-me-app.vercel.app/learning/web-elements/elements/input

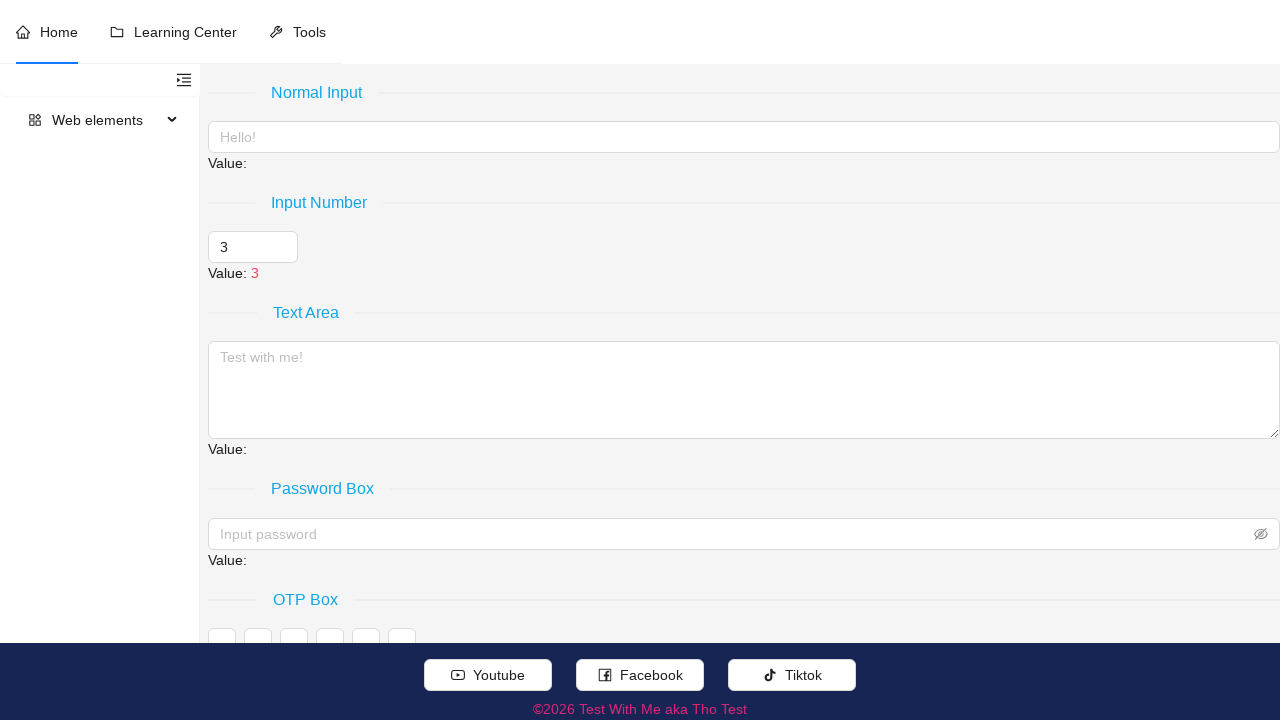

Located the numeric input field with spinbutton role
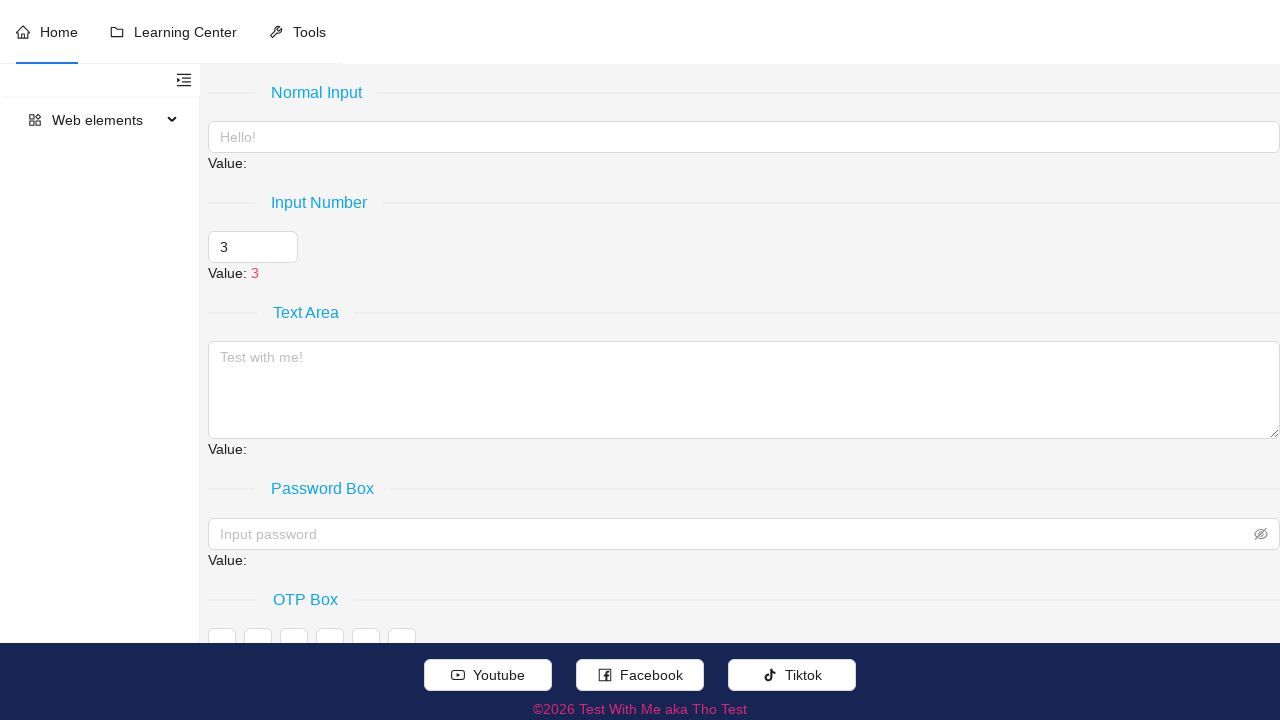

Filled numeric input field with value '3' on xpath=//input[normalize-space(@role)='spinbutton']
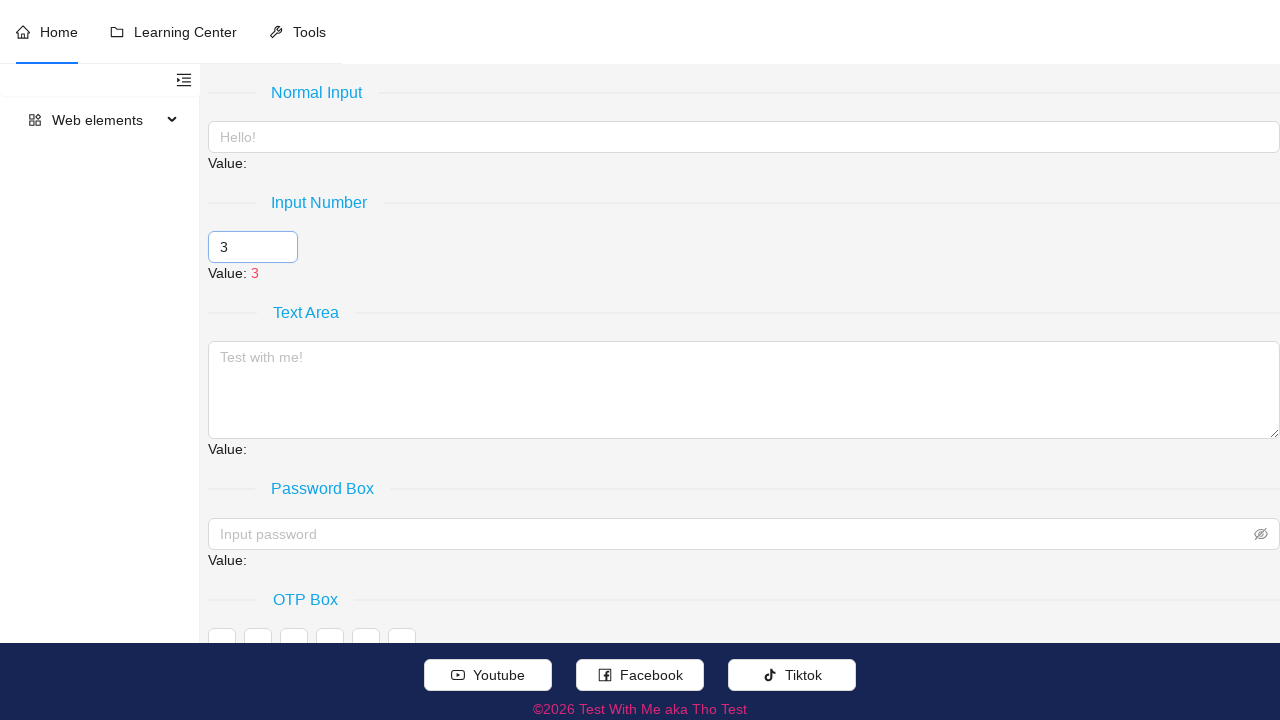

Pressed ArrowUp key to increment value on xpath=//input[normalize-space(@role)='spinbutton']
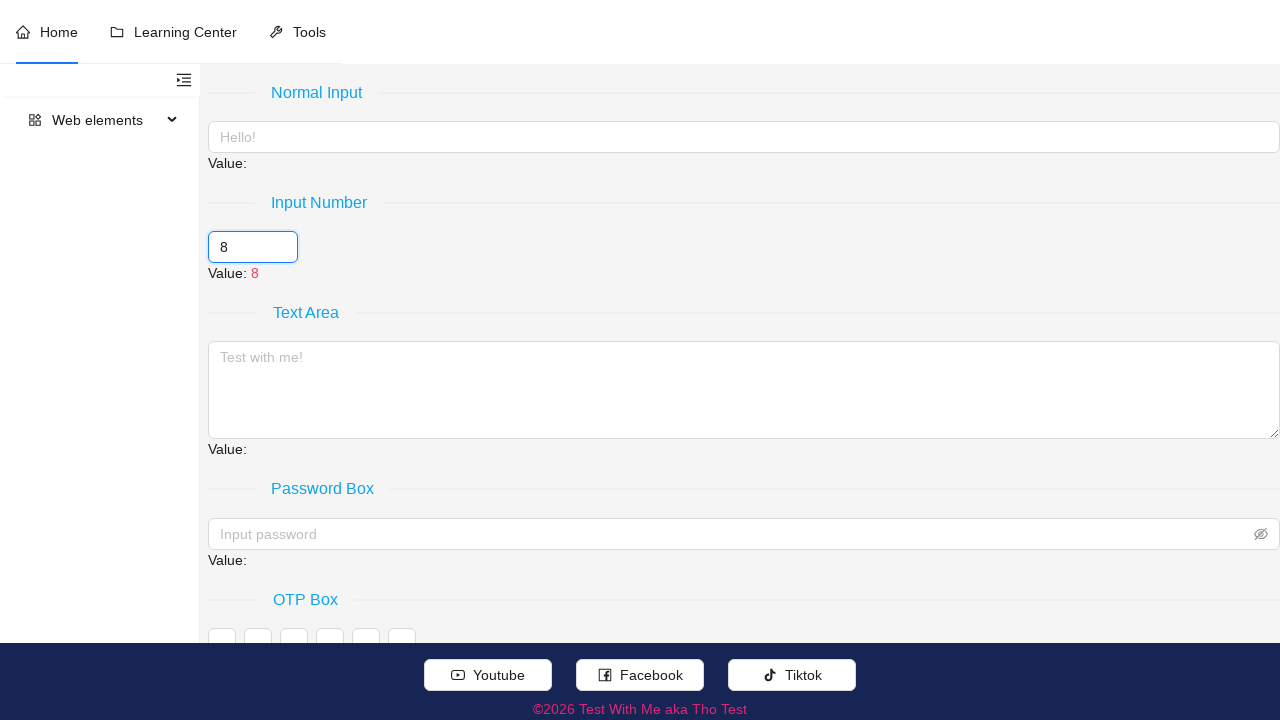

Pressed ArrowUp key again to increment value further on xpath=//input[normalize-space(@role)='spinbutton']
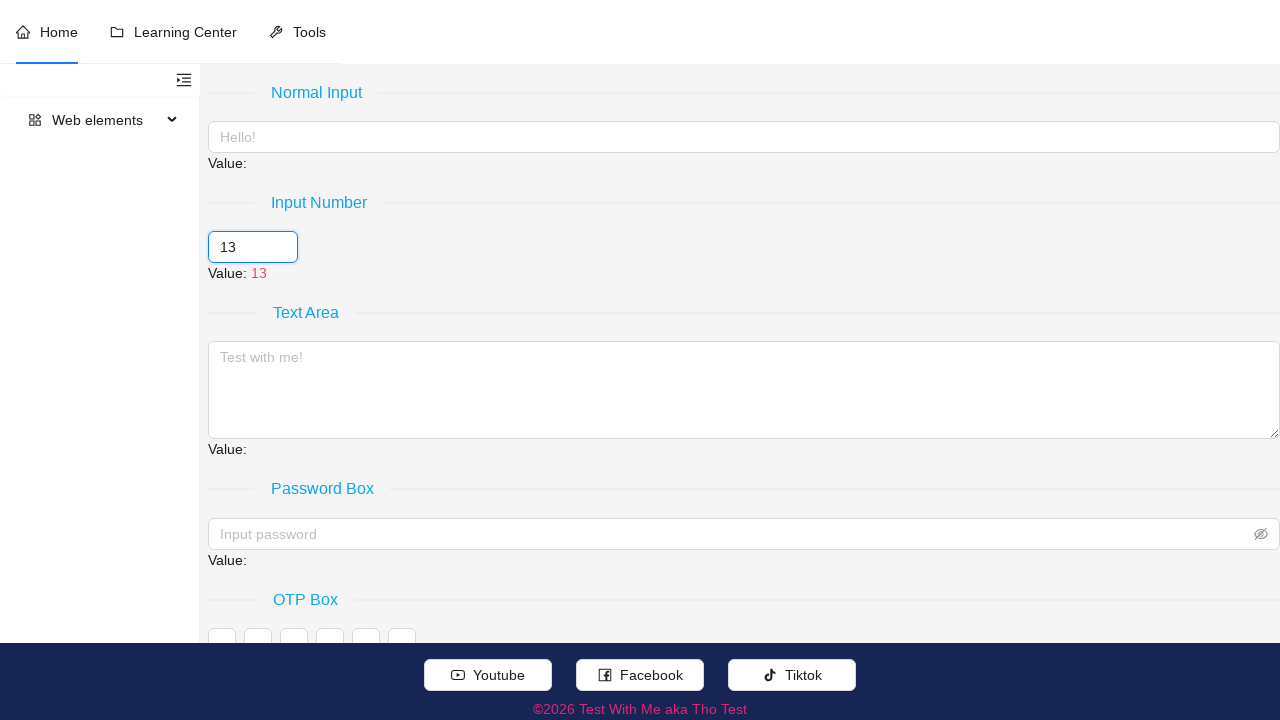

Pressed ArrowDown key to decrement value on xpath=//input[normalize-space(@role)='spinbutton']
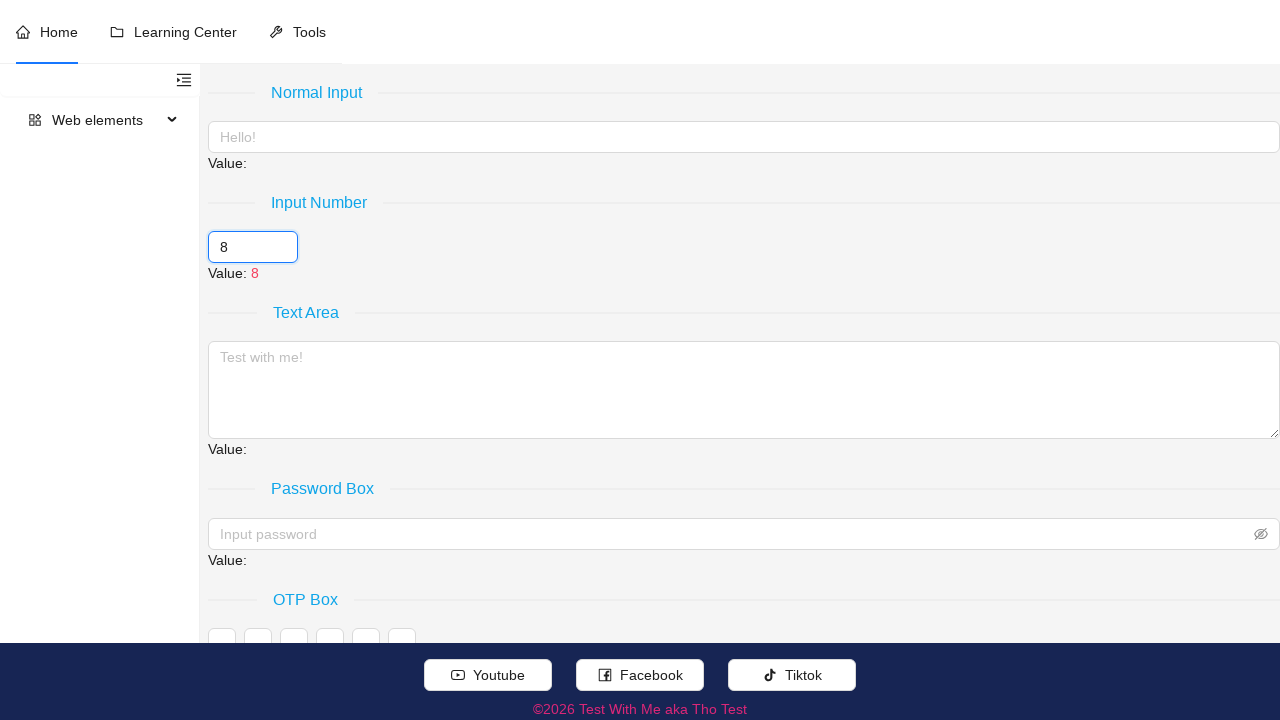

Result value display element loaded and is visible
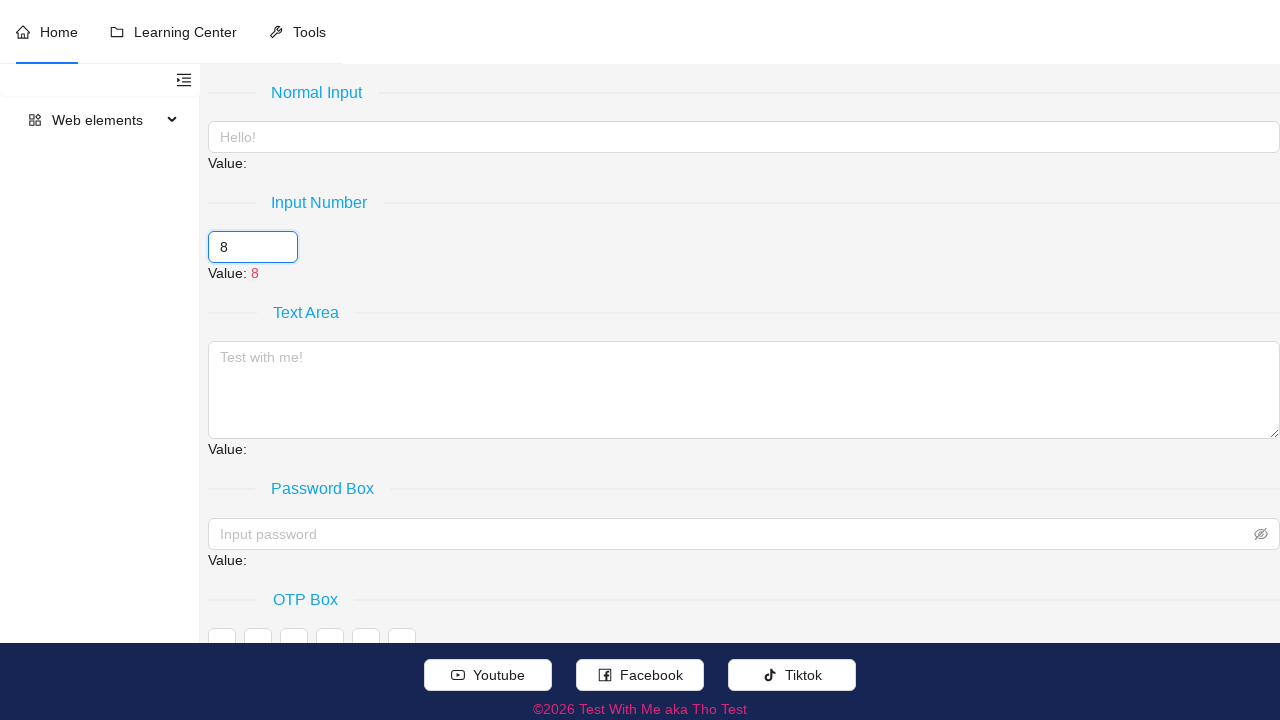

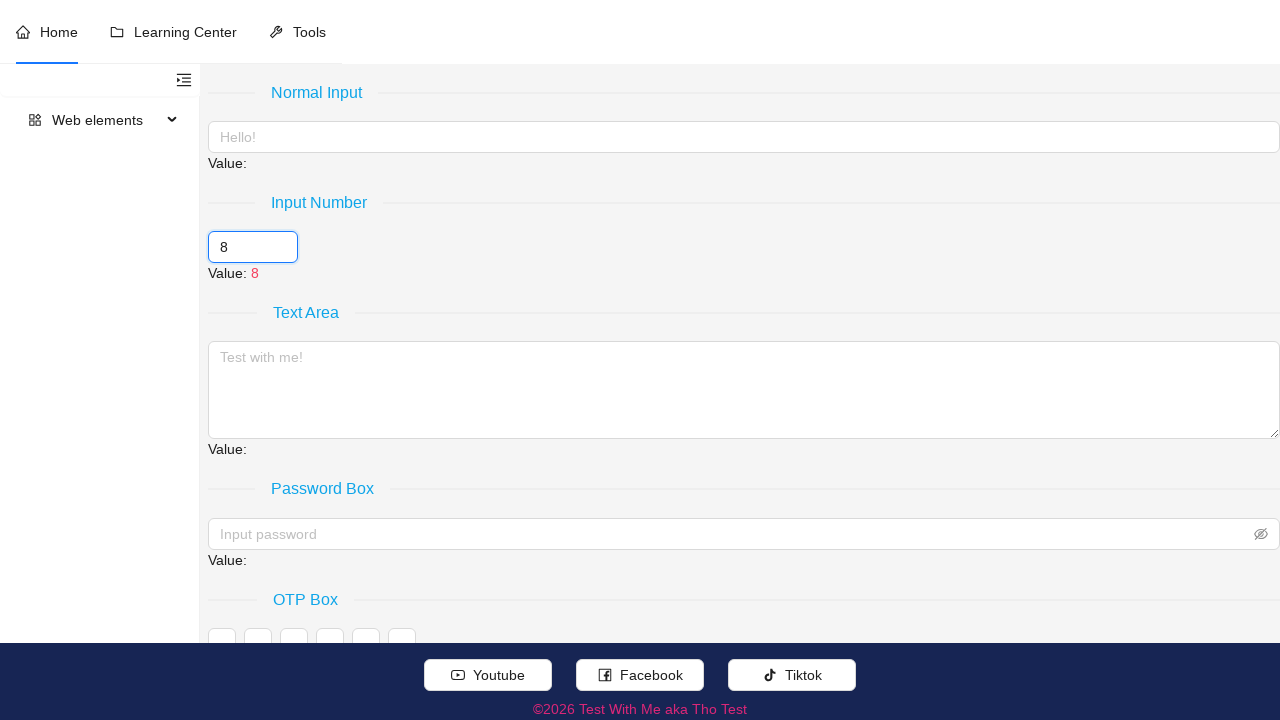